Opens Hepsiburada (Turkish e-commerce website) homepage and maximizes the browser window. This is a basic navigation test.

Starting URL: https://www.hepsiburada.com/

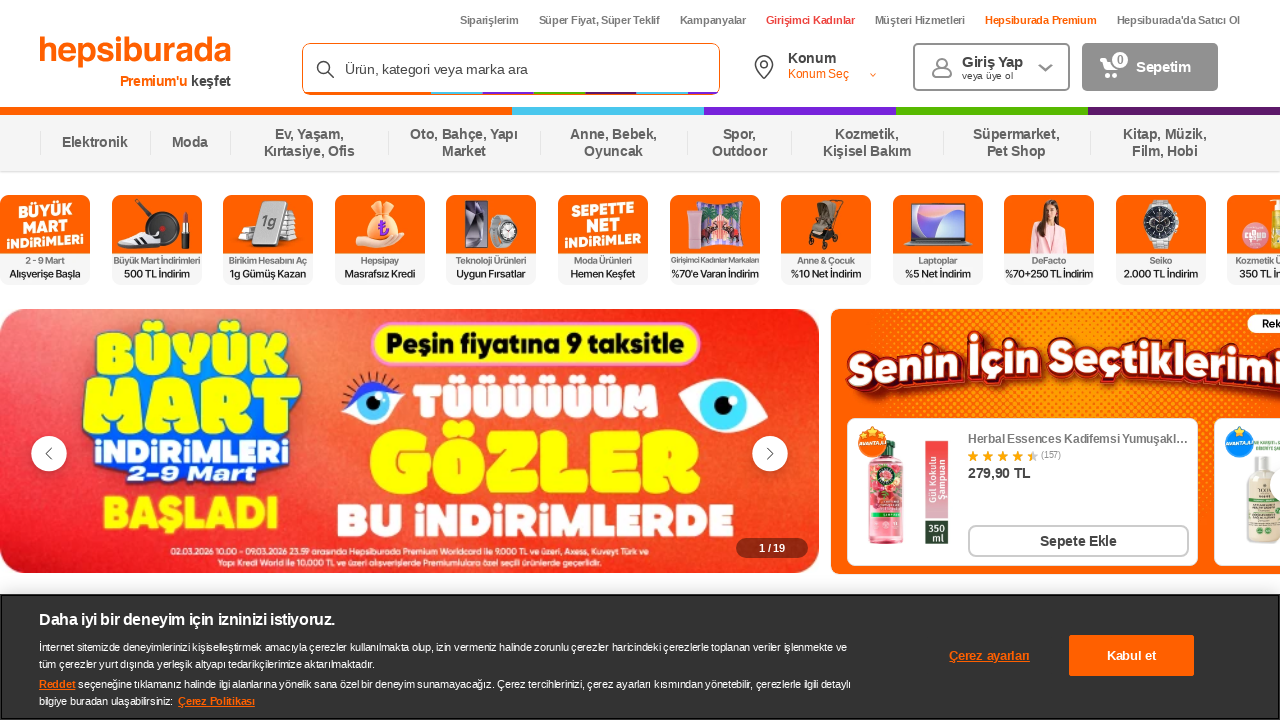

Hepsiburada homepage loaded and DOM content ready
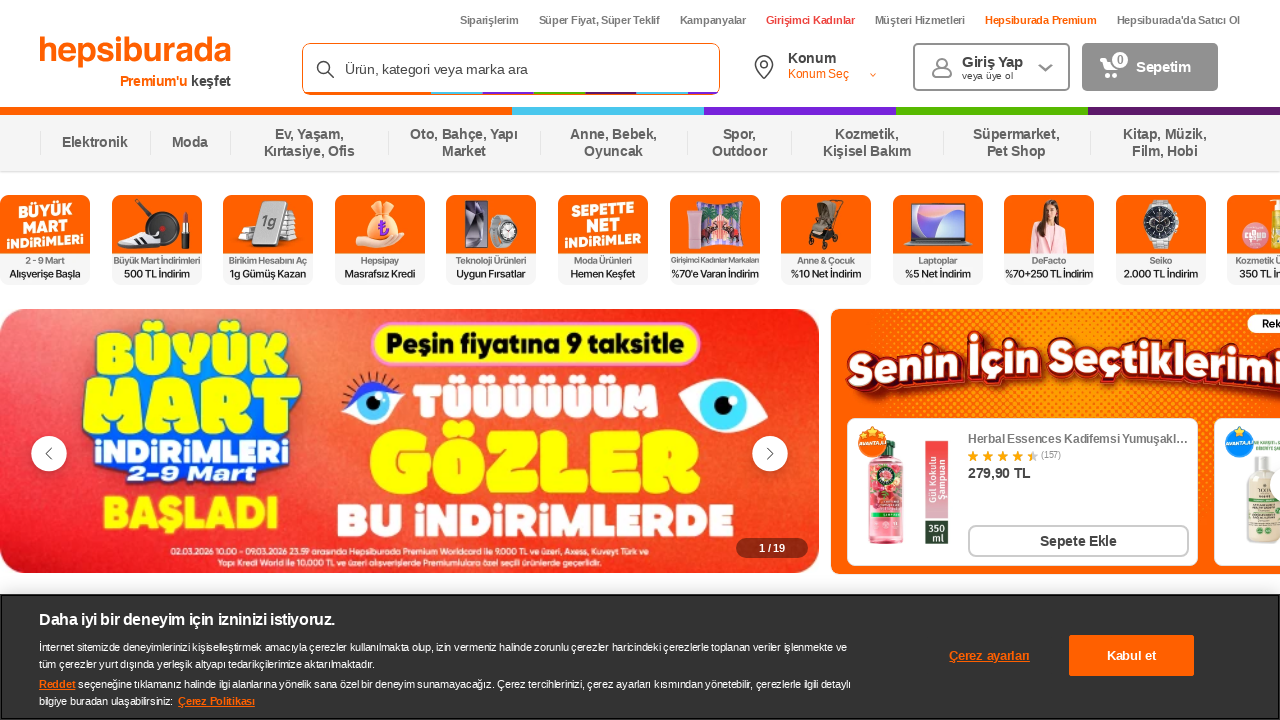

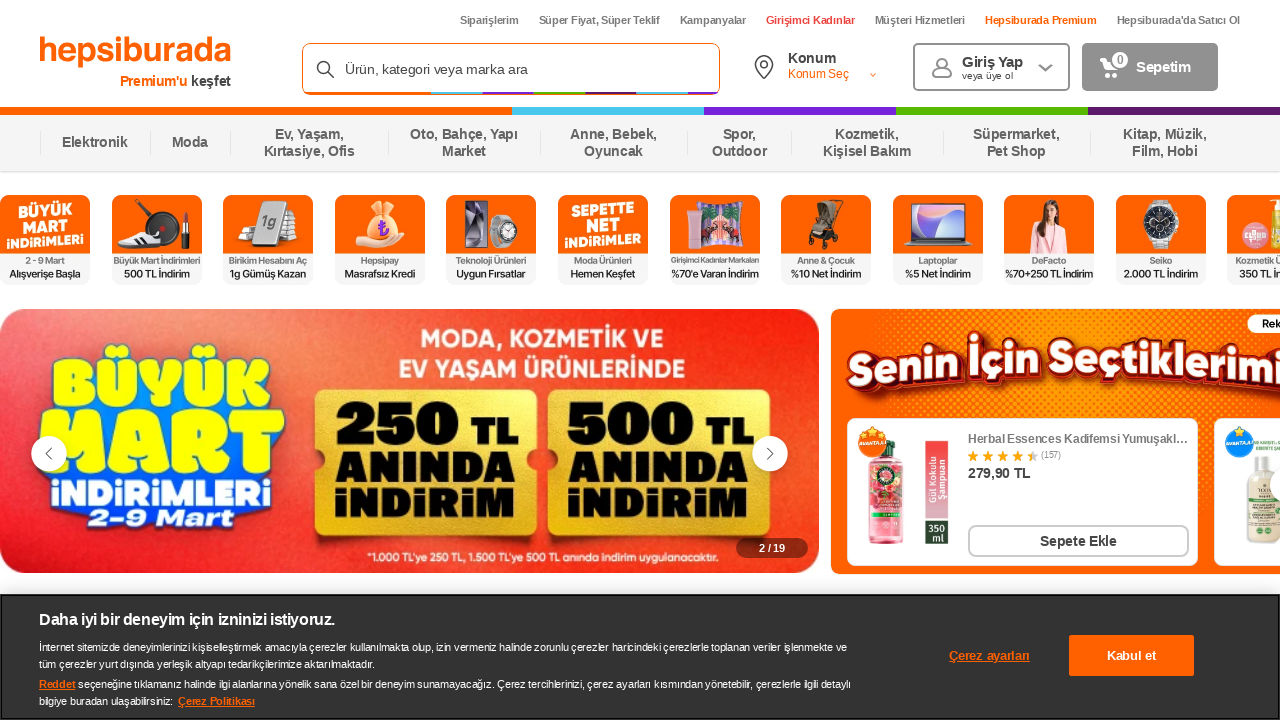